Tests checkbox functionality by clicking on both checkbox elements on the page to toggle their states

Starting URL: https://the-internet.herokuapp.com/checkboxes

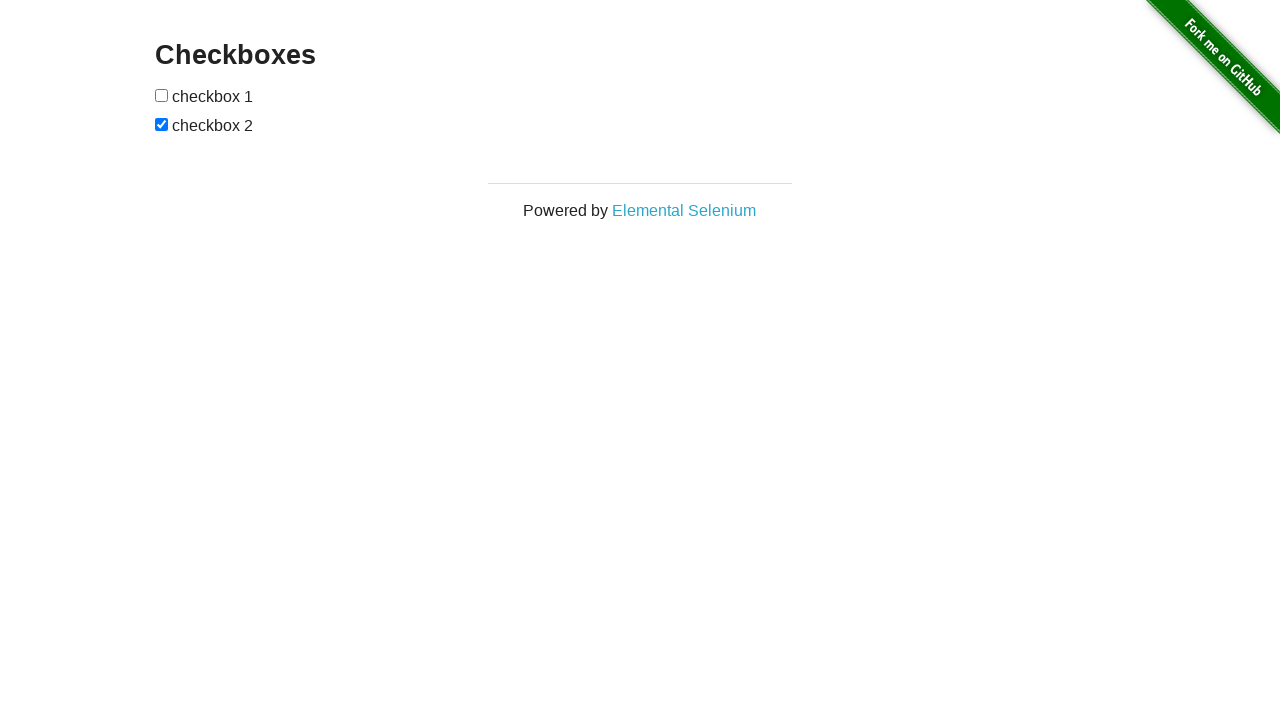

Clicked first checkbox to toggle its state at (162, 95) on xpath=//input[@type='checkbox'][1]
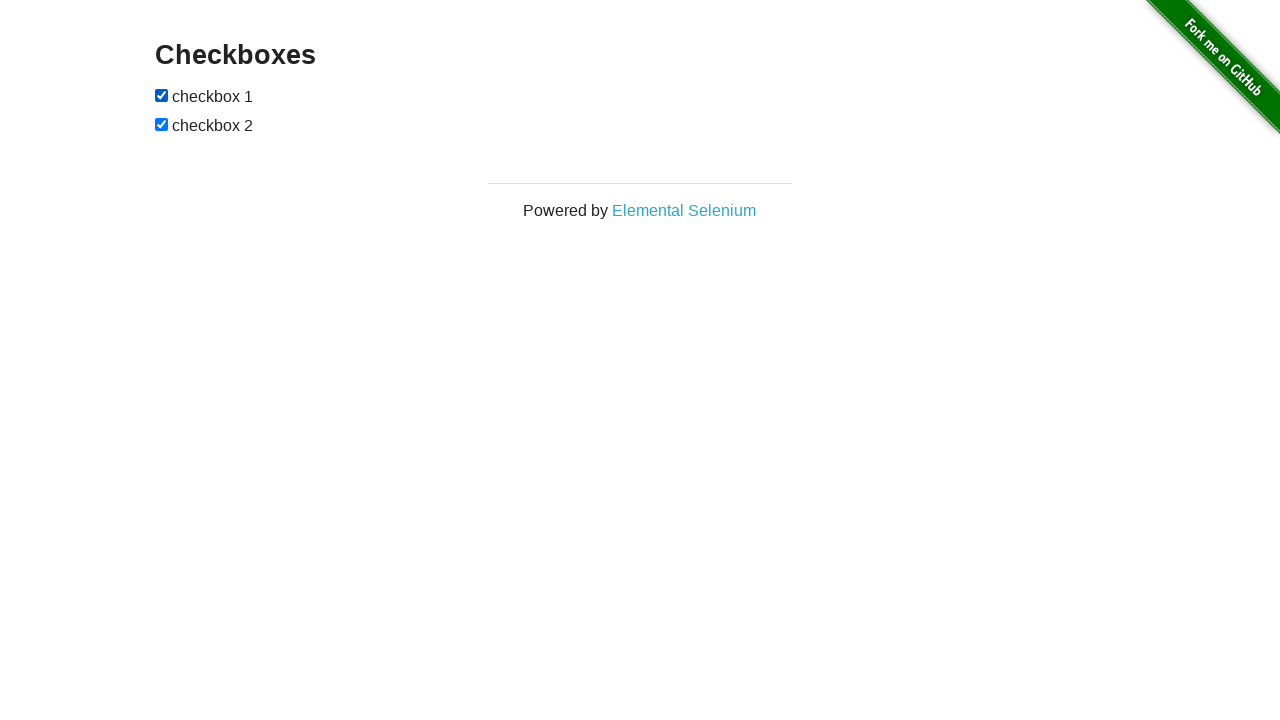

Clicked second checkbox to toggle its state at (162, 124) on xpath=//input[@type='checkbox'][2]
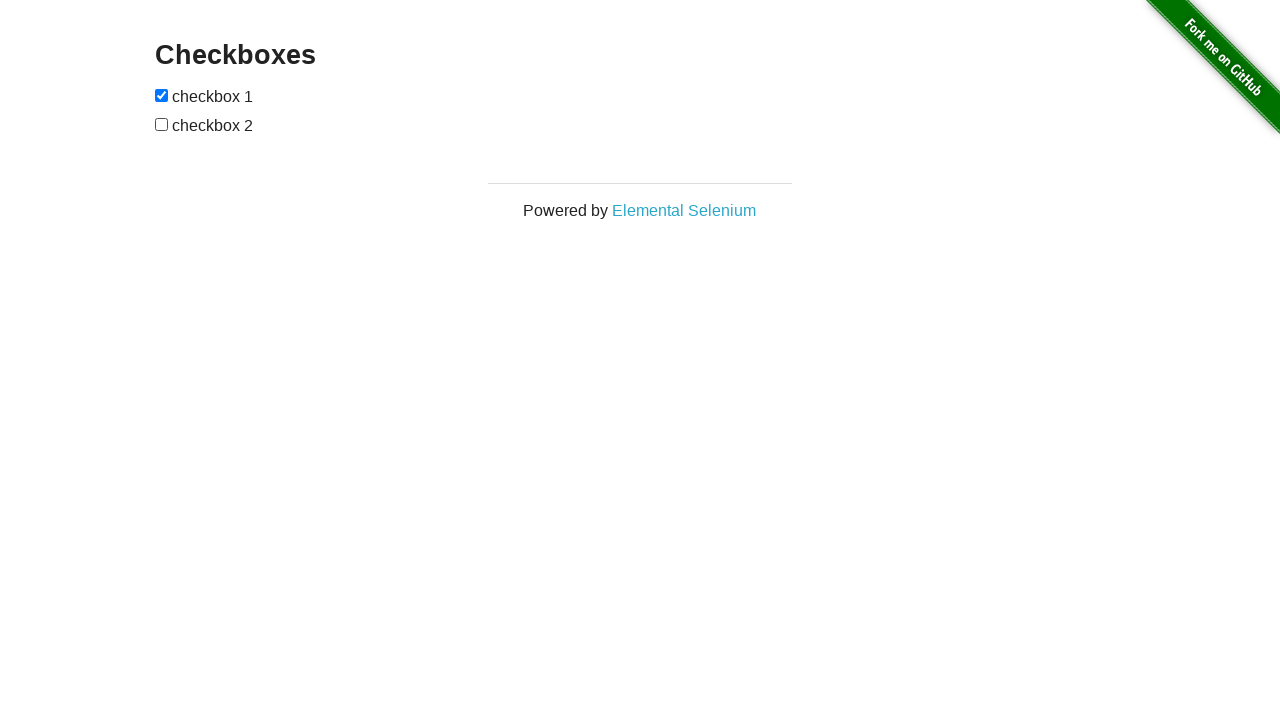

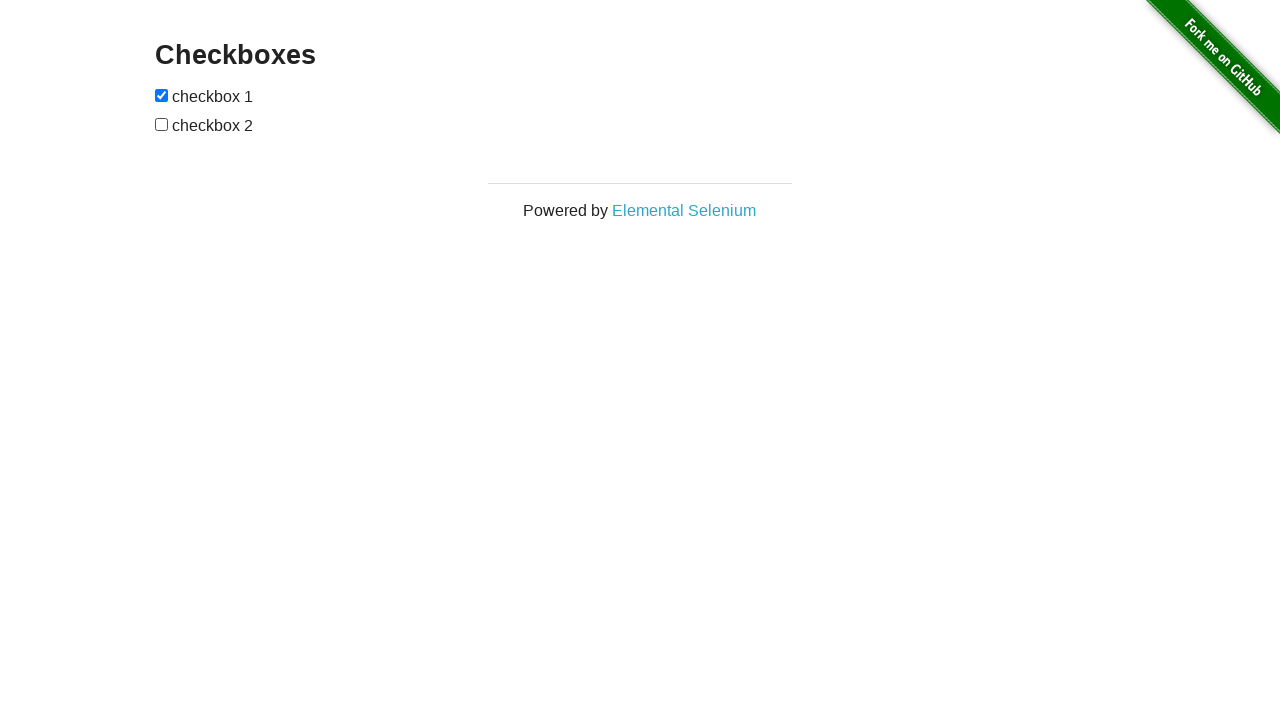